Tests that the OrangeHRM login page loads correctly by navigating to the page and verifying the page title equals "OrangeHRM".

Starting URL: https://opensource-demo.orangehrmlive.com/web/index.php/auth/login

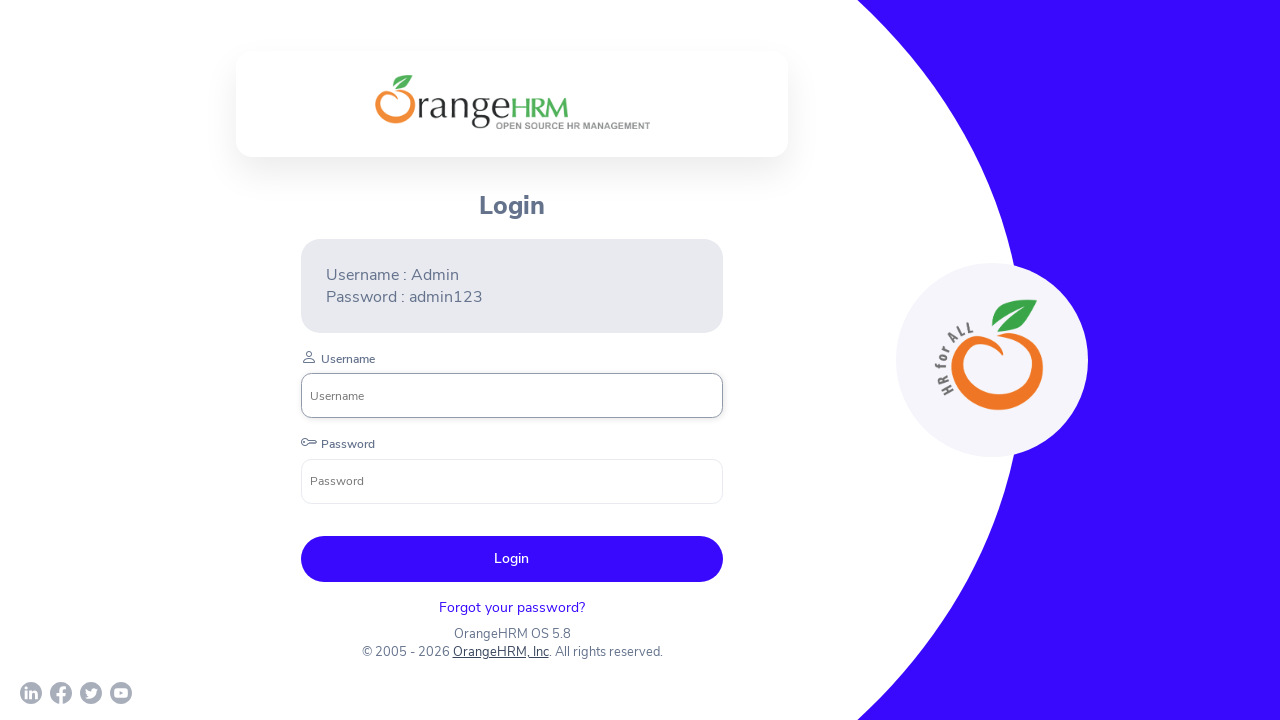

Navigated to OrangeHRM login page
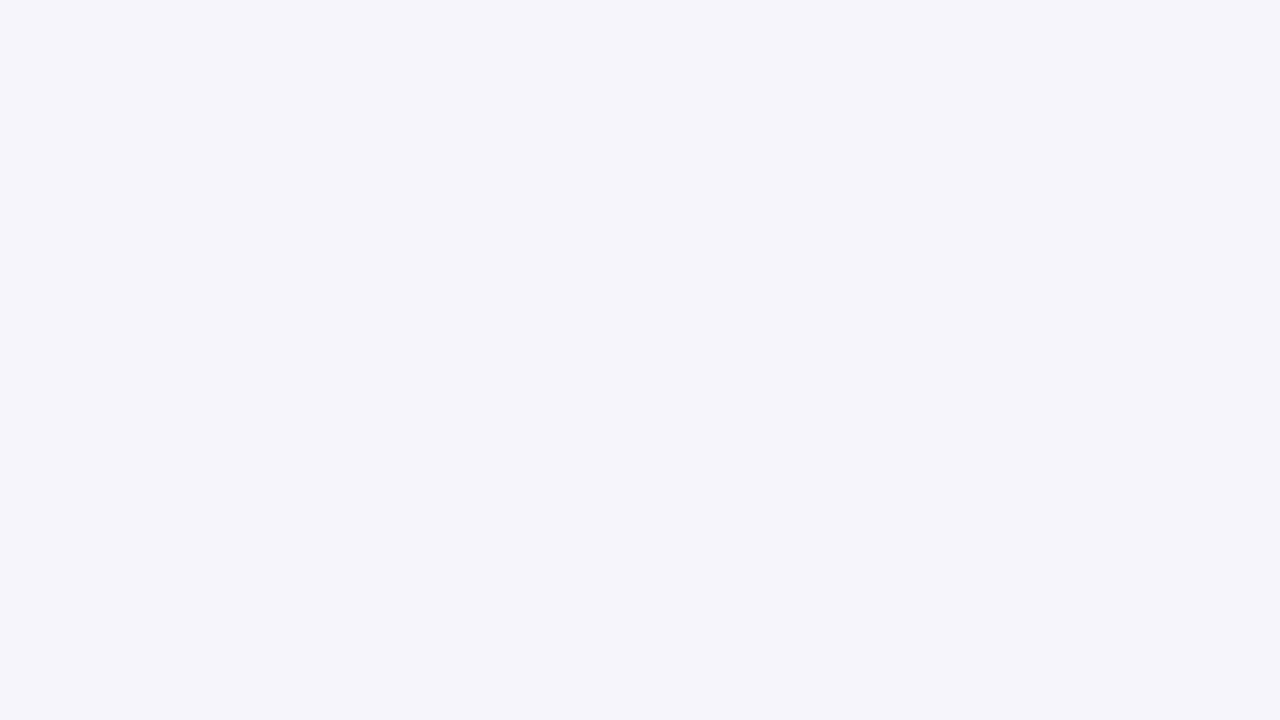

Verified page title equals 'OrangeHRM'
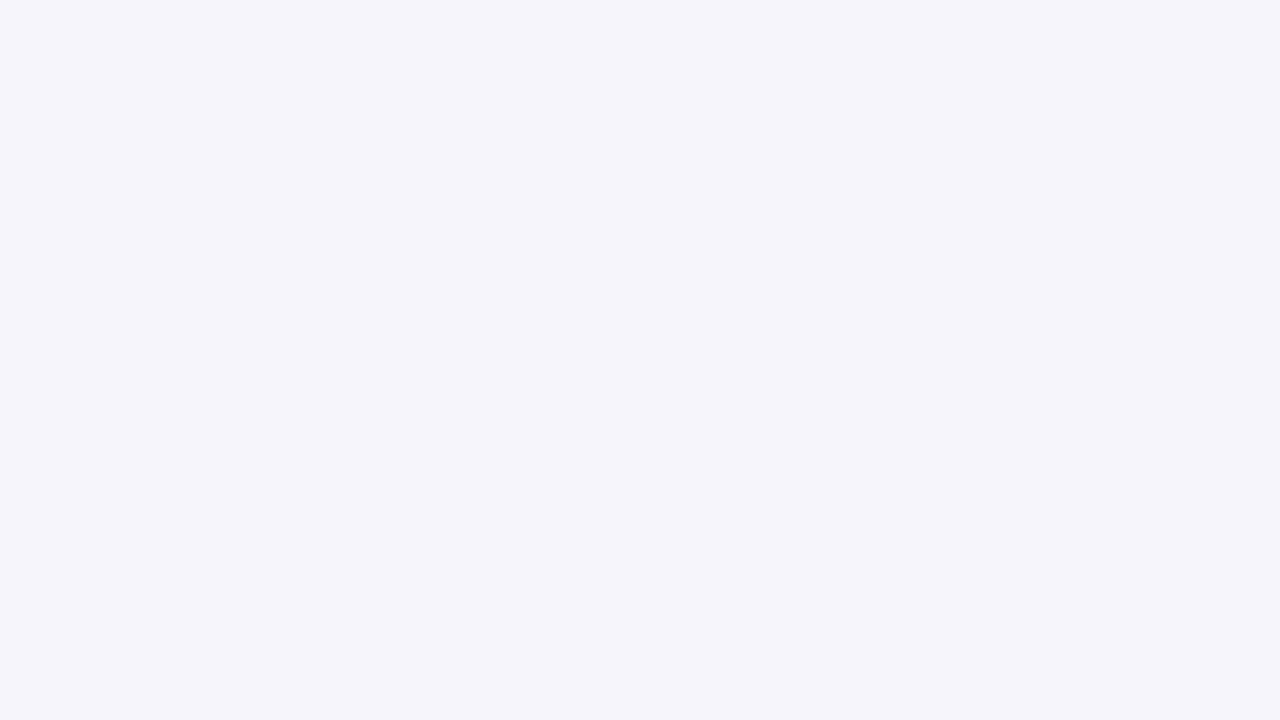

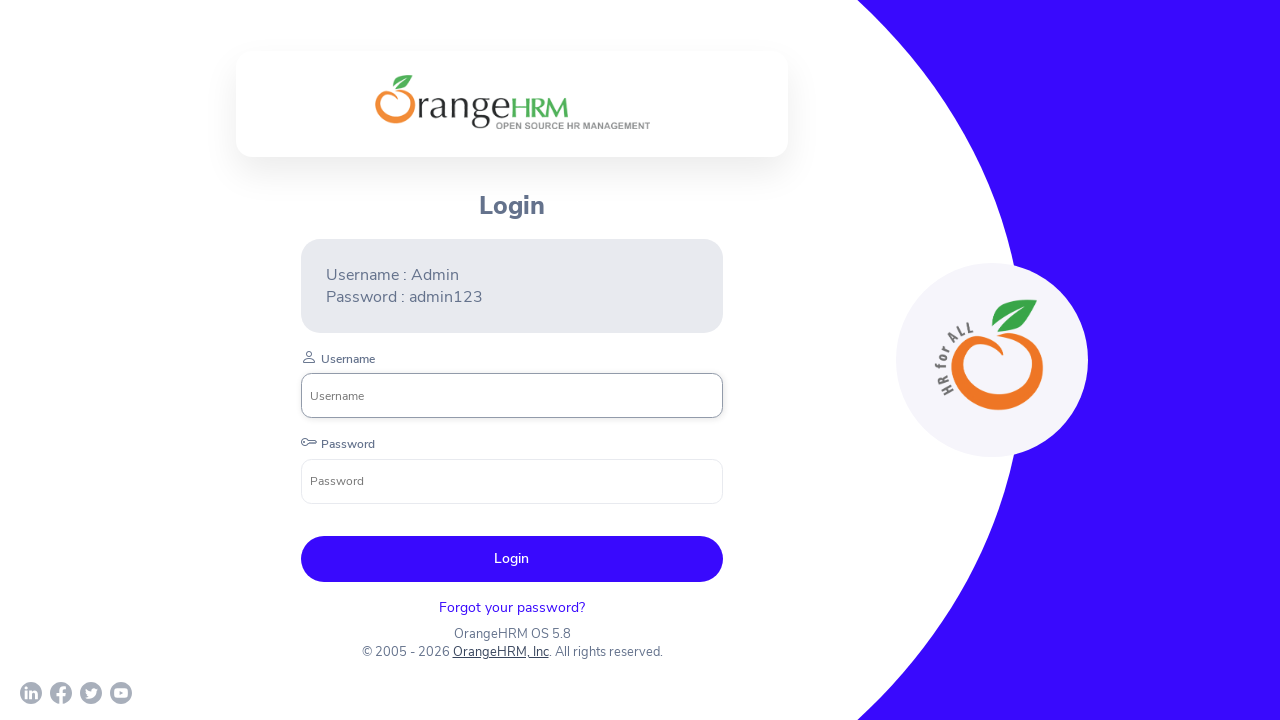